Tests scrolling to the bottom of a webpage using JavaScript execution

Starting URL: https://www.softwaretestingmaterial.com

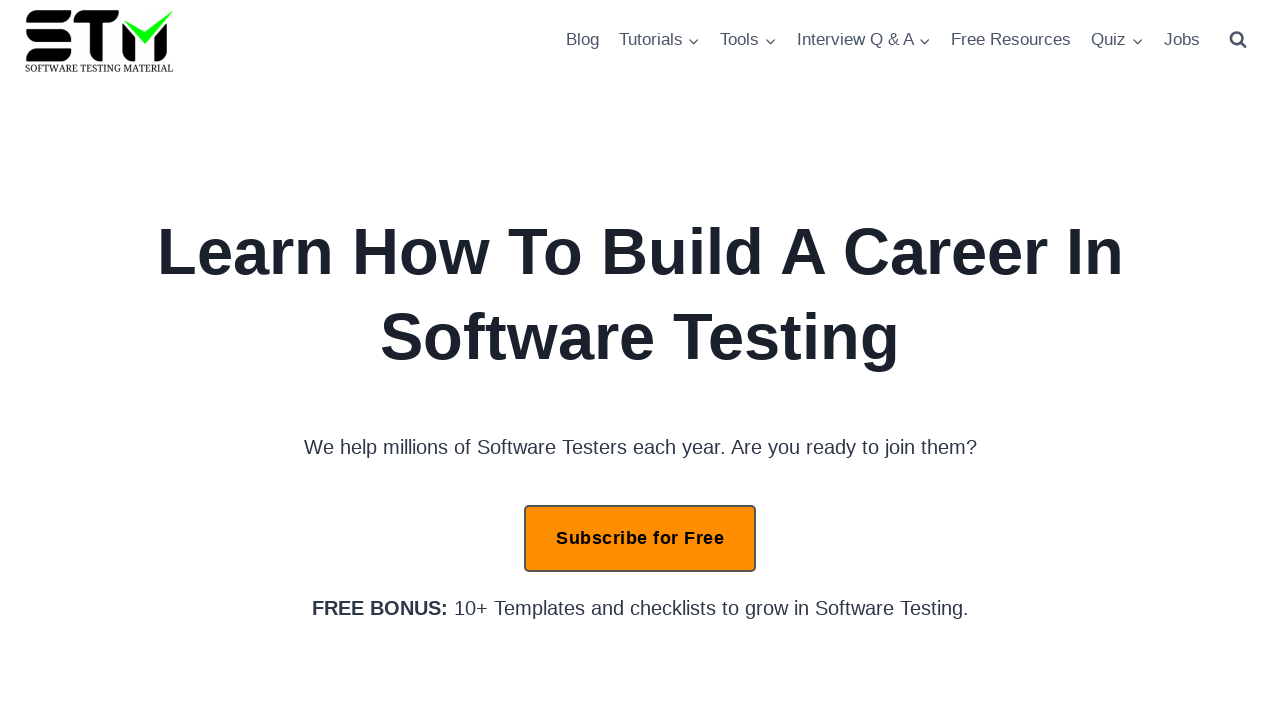

Navigated to https://www.softwaretestingmaterial.com
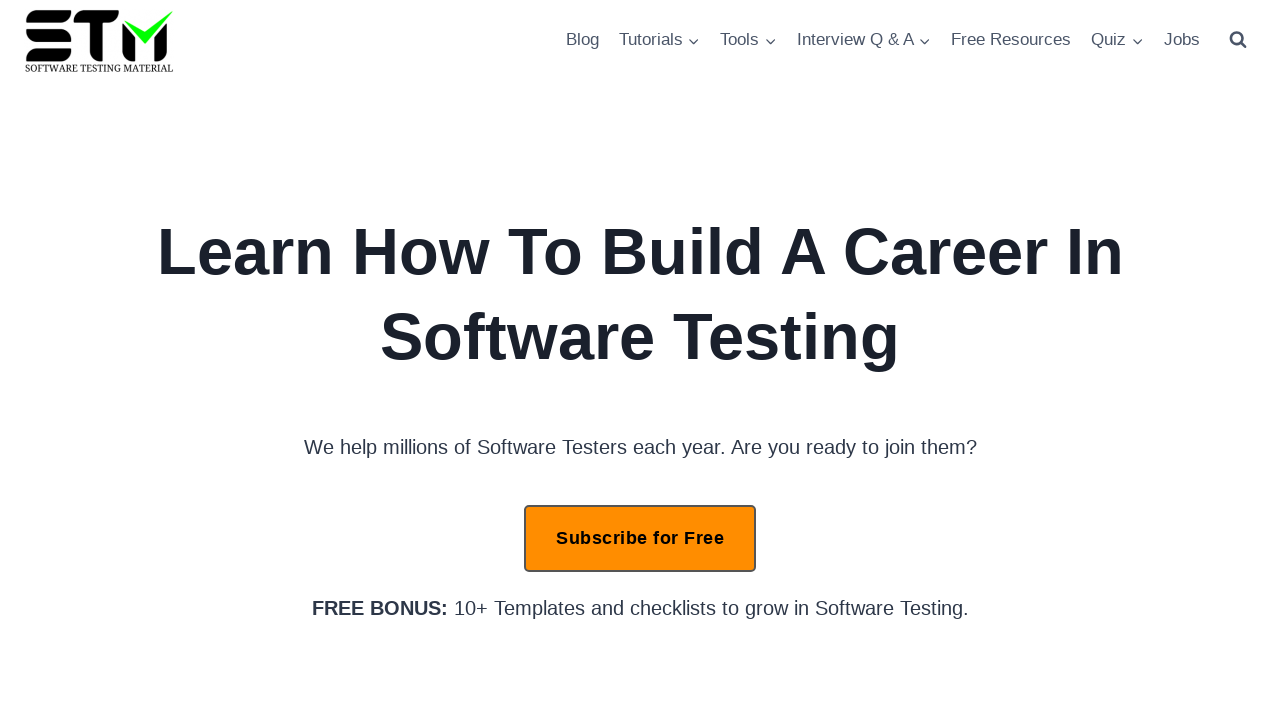

Scrolled to the bottom of the webpage using JavaScript execution
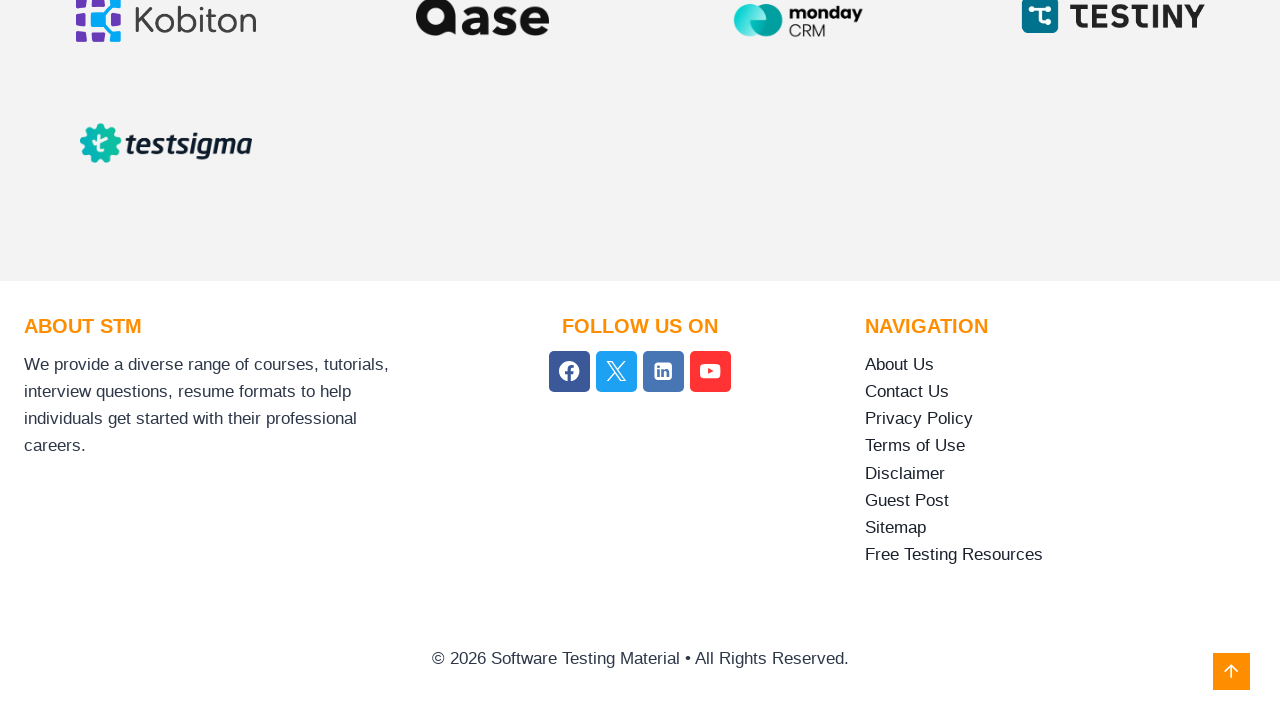

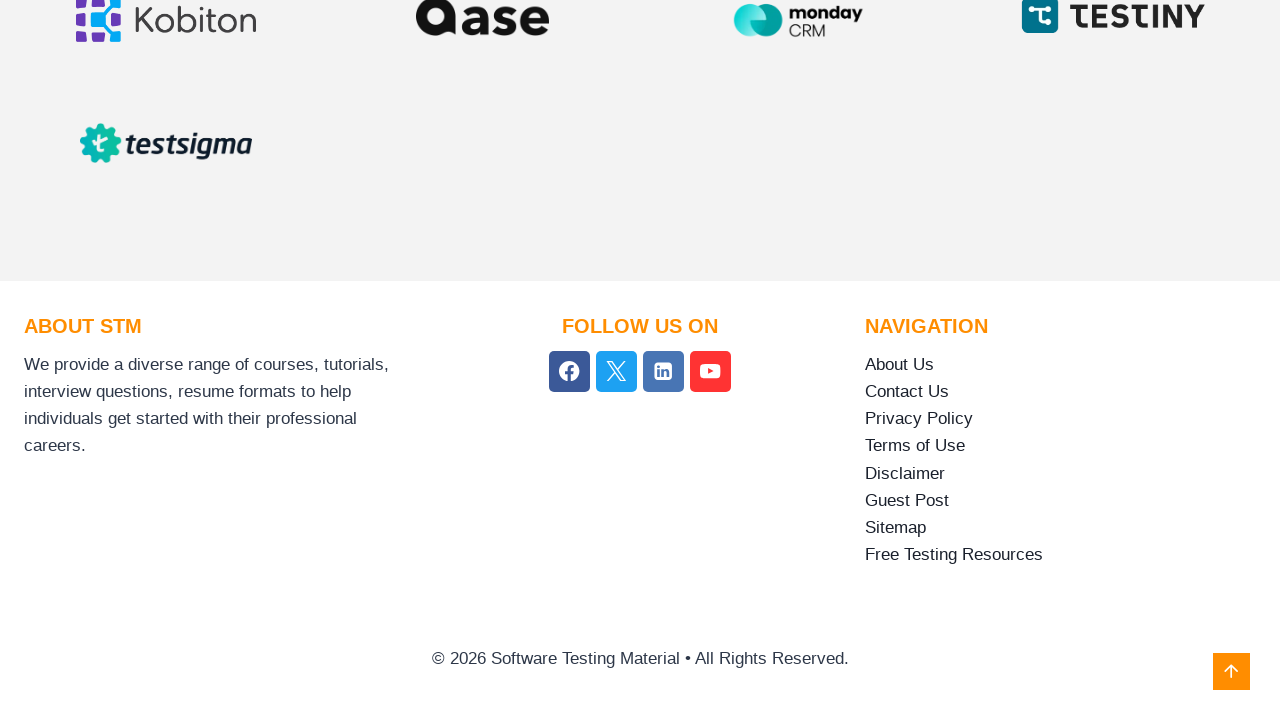